Tests a practice form by filling out all fields including first name, last name, email, gender, phone number, date of birth, subjects, and address, then submits the form and verifies the confirmation modal appears with the correct information.

Starting URL: https://demoqa.com/automation-practice-form

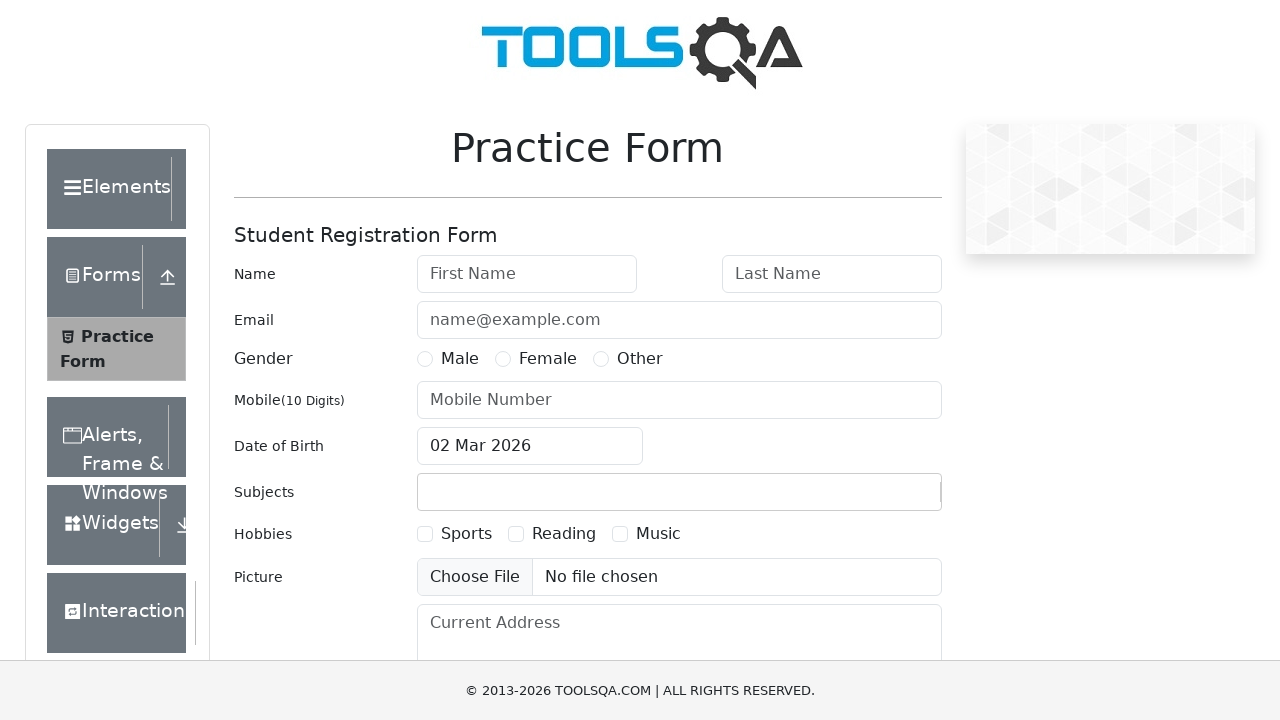

Waited for first name input field to load
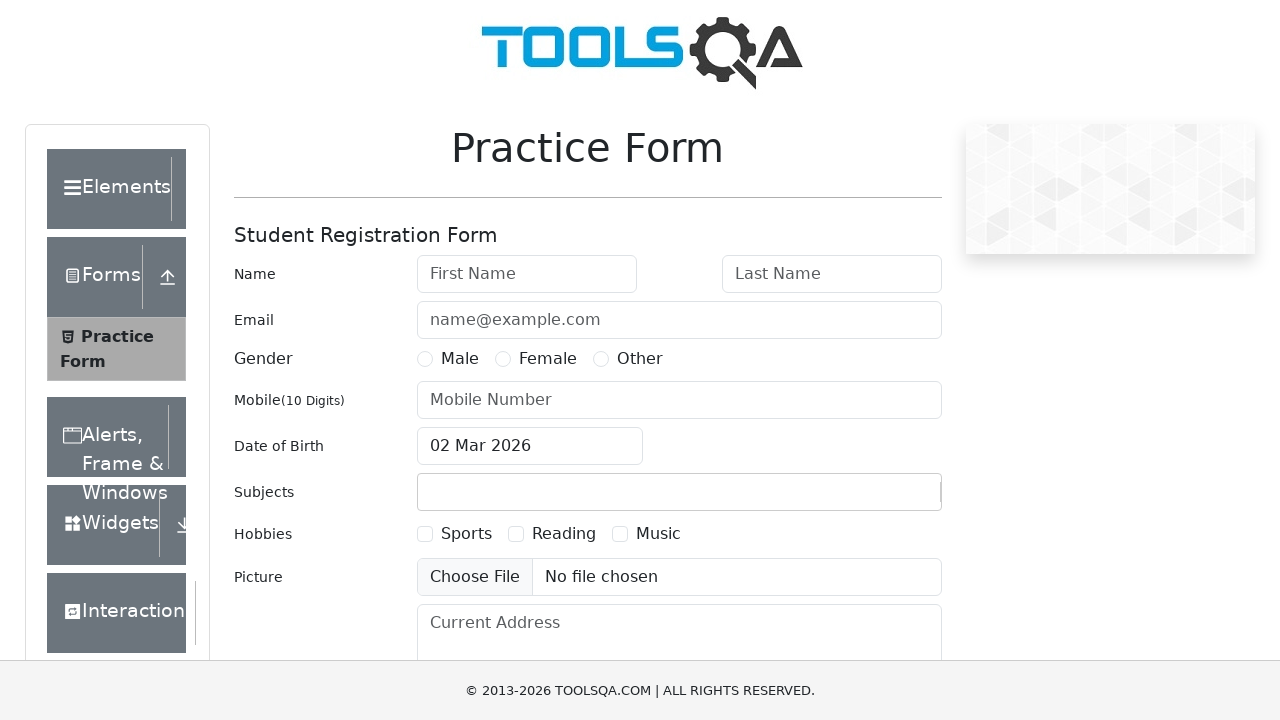

Filled first name field with 'Andres' on #firstName
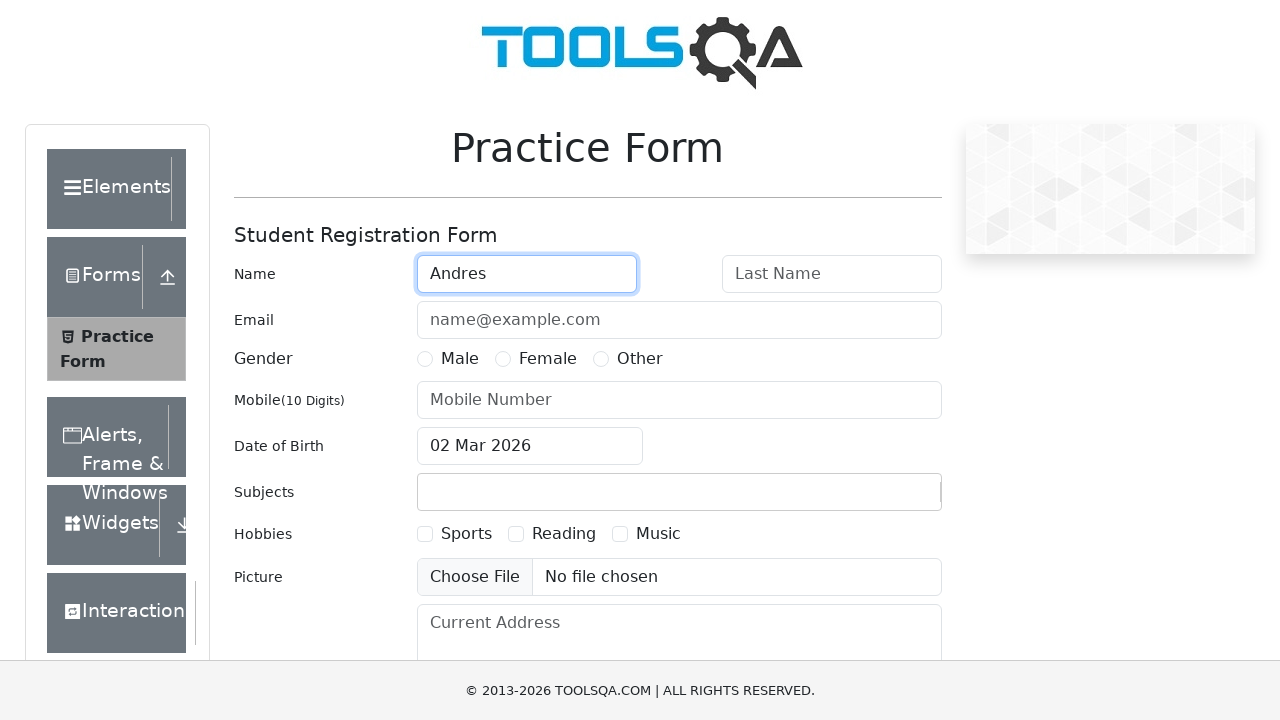

Filled last name field with 'Quintero' on #lastName
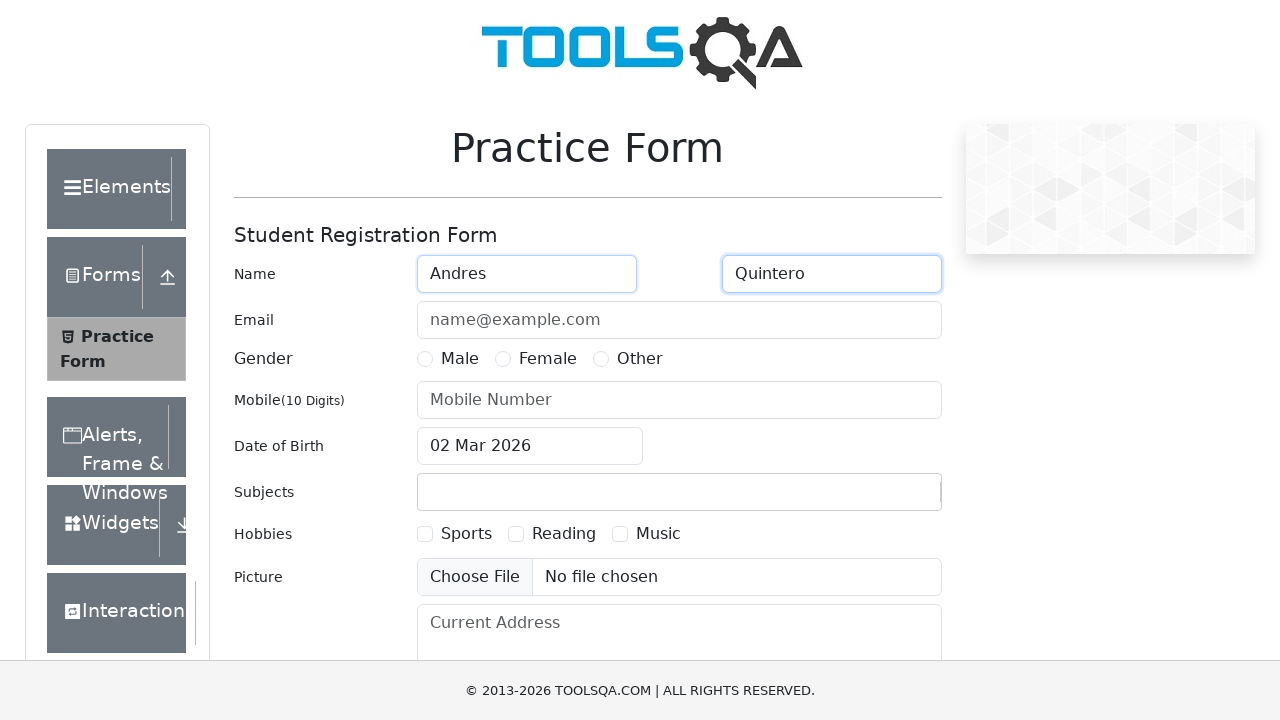

Filled email field with 'andresmail@gmail.com' on #userEmail
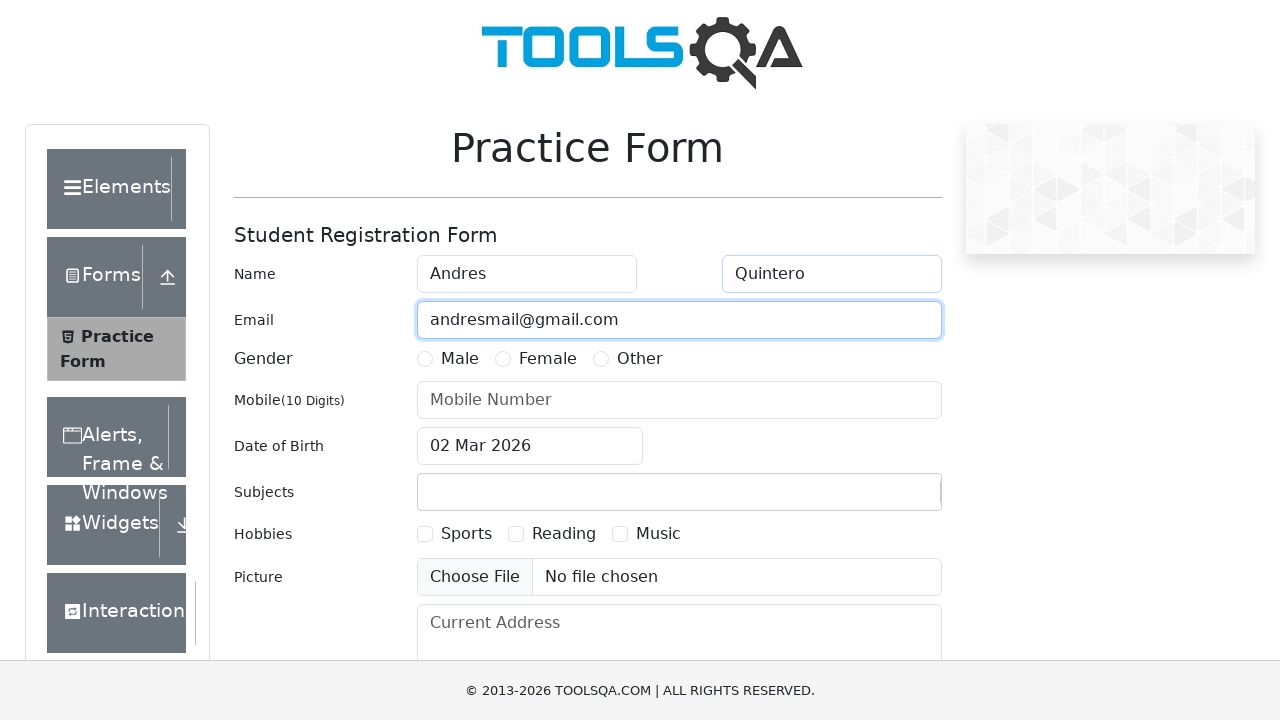

Selected Male gender option at (460, 359) on label[for="gender-radio-1"]
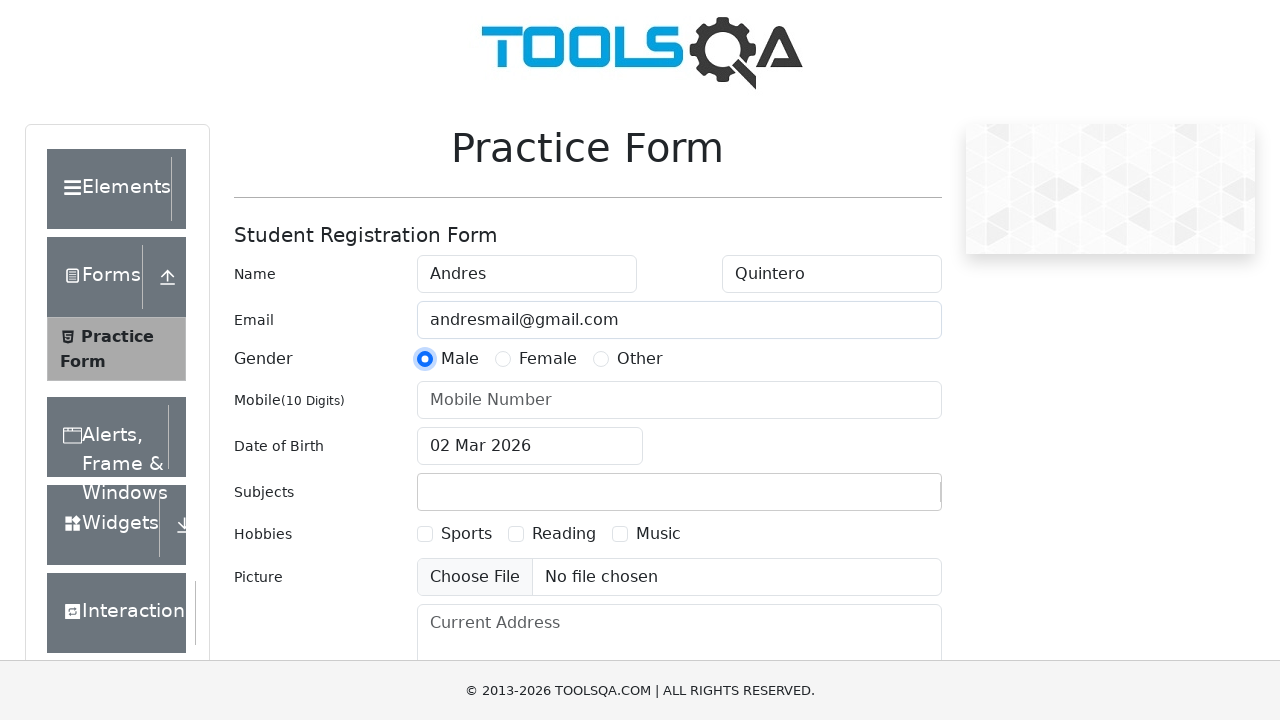

Filled phone number field with '3174714585' on #userNumber
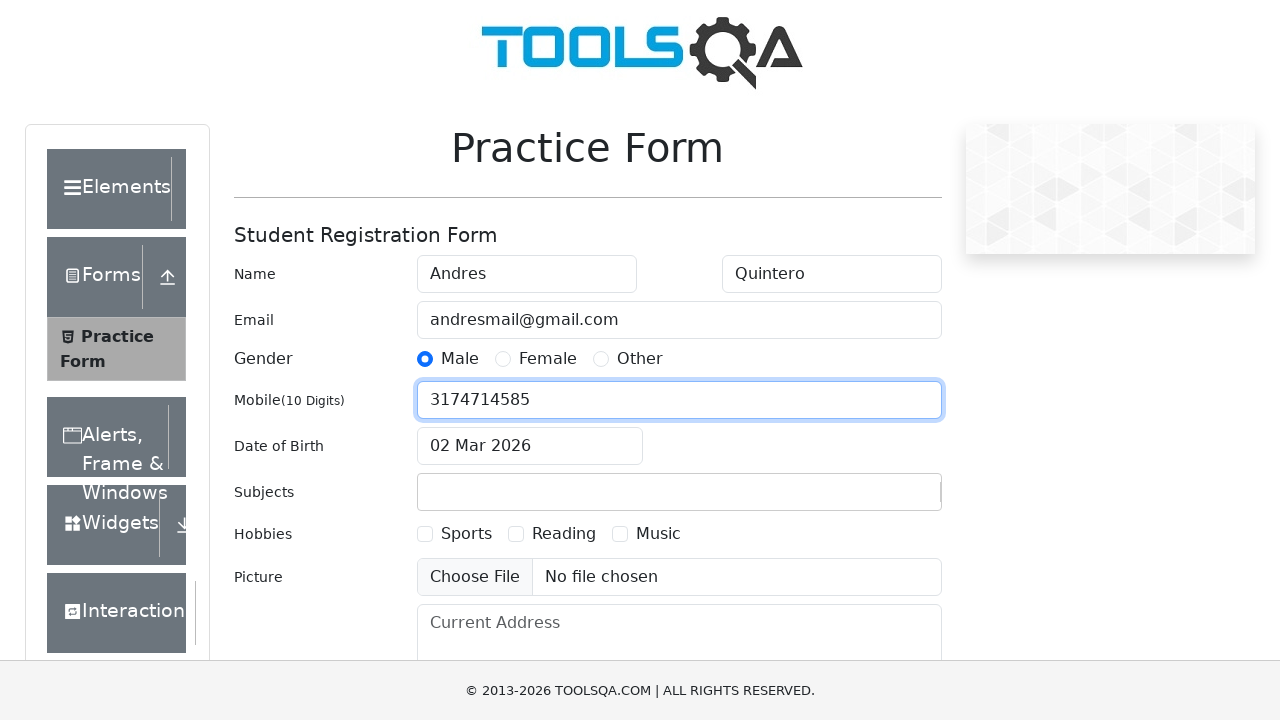

Clicked date of birth input to open date picker at (530, 446) on #dateOfBirthInput
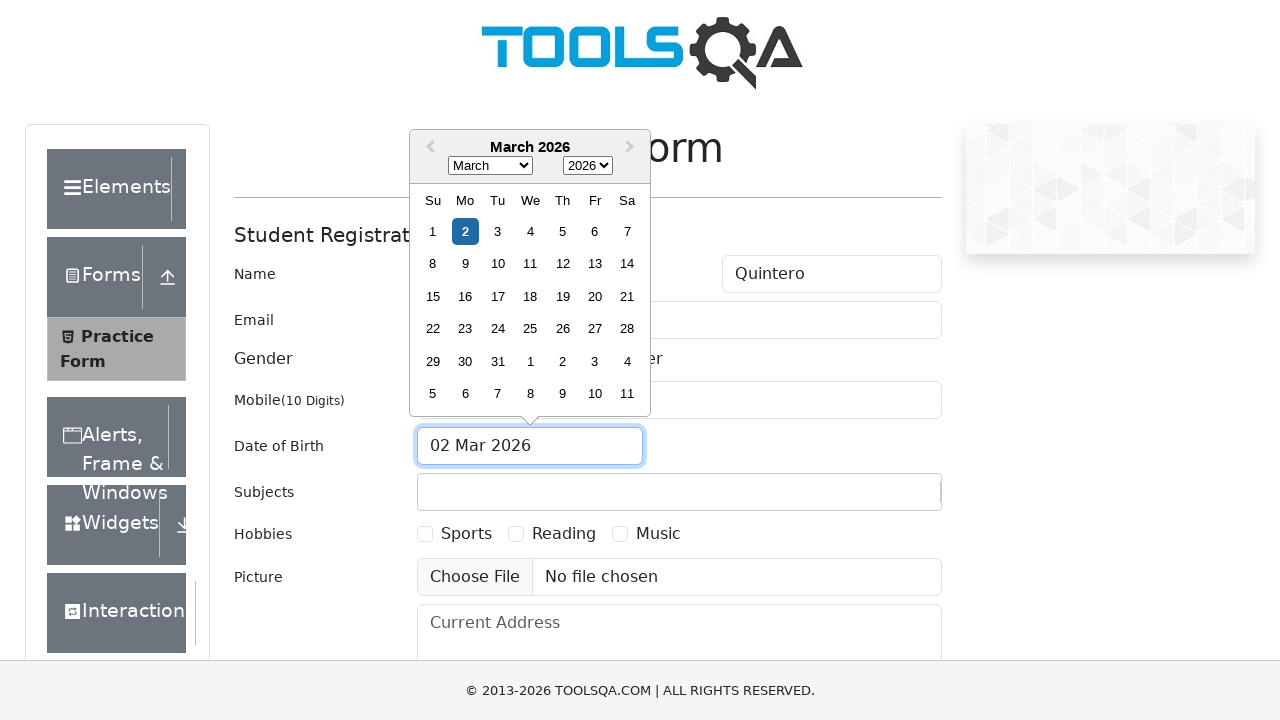

Selected year 1988 from date picker on .react-datepicker__year-select
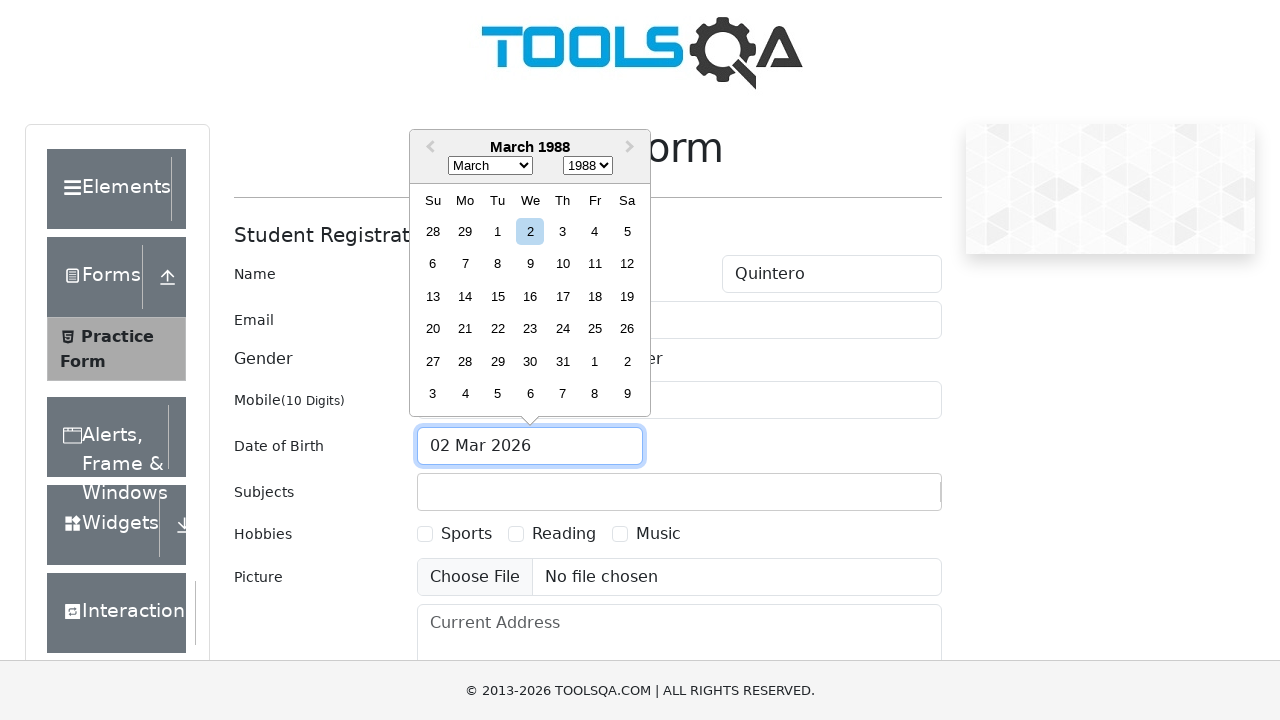

Selected month May (index 4) from date picker on .react-datepicker__month-select
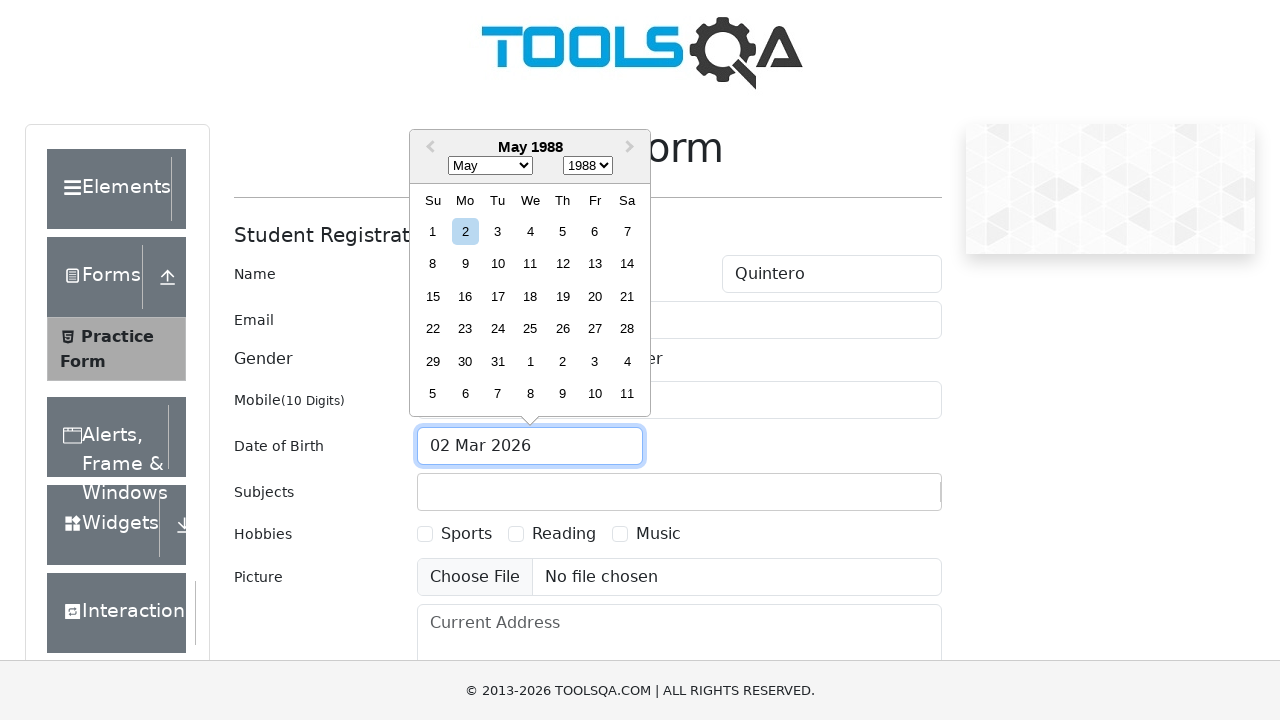

Selected day 10 from date picker at (498, 264) on xpath=//div[contains(@class, 'react-datepicker__day') and text()='10']
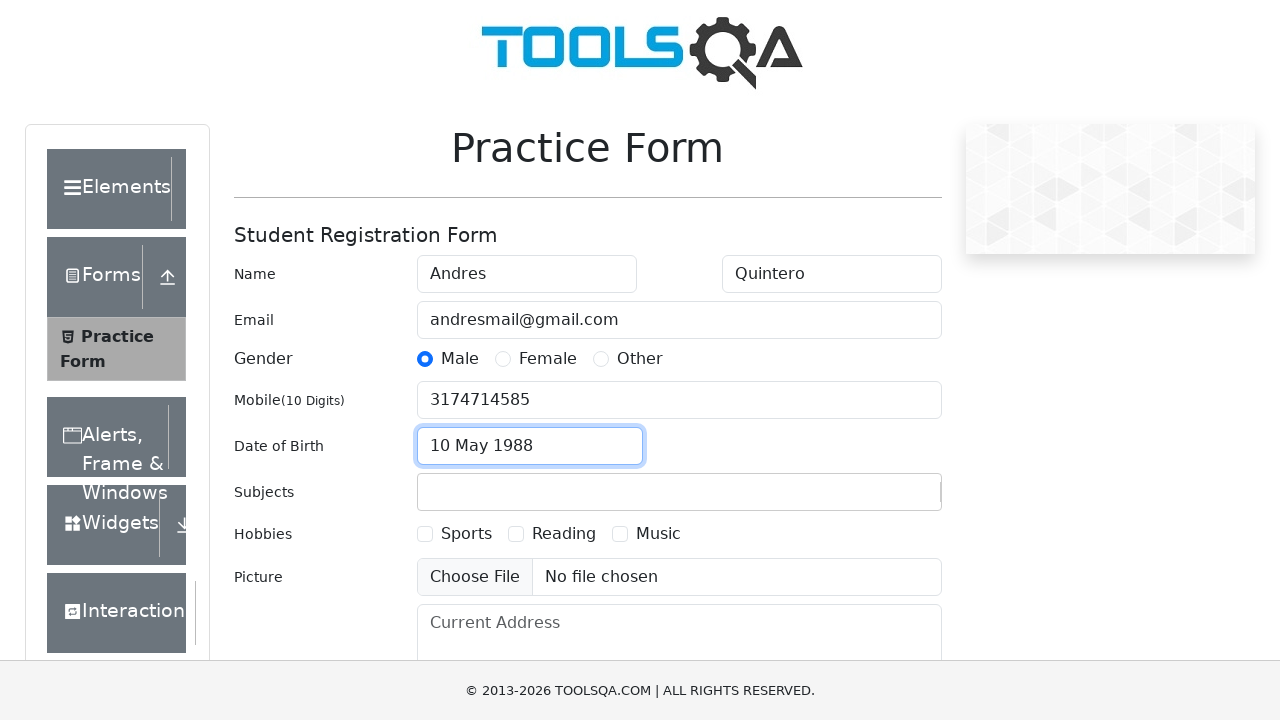

Filled subjects field with 'Form' on #subjectsInput
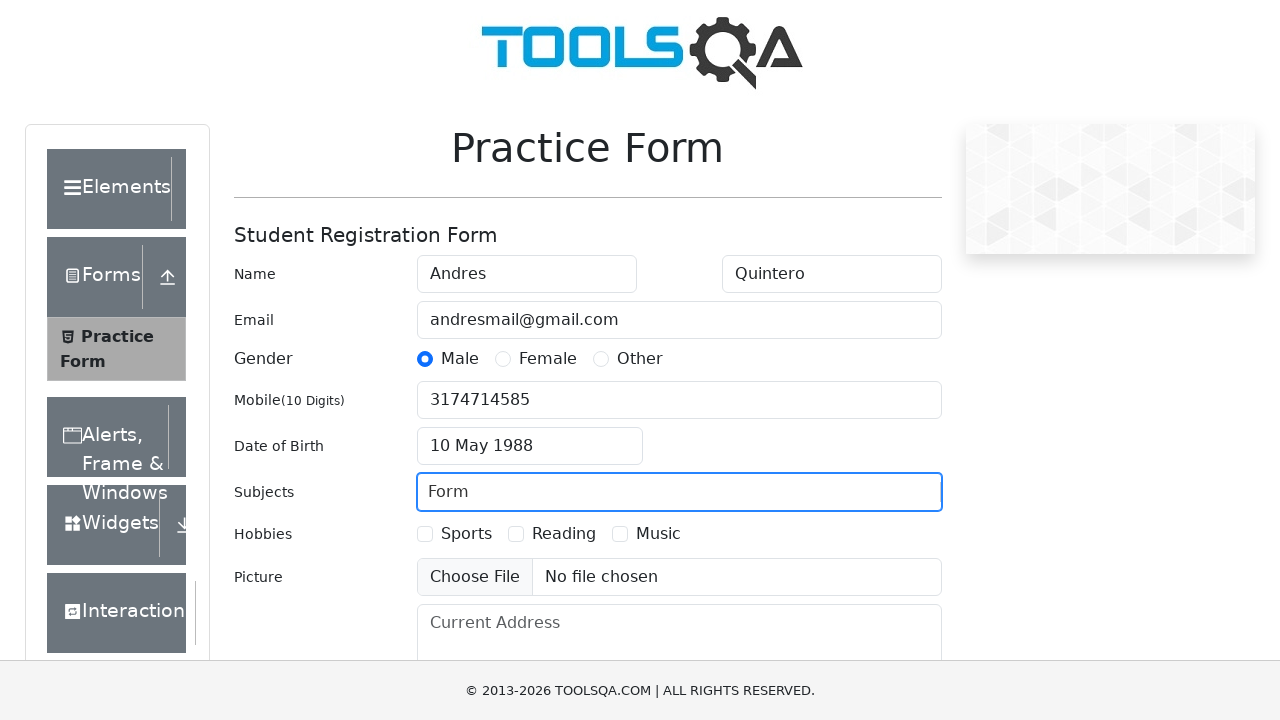

Filled current address field with 'Andre's address' on #currentAddress
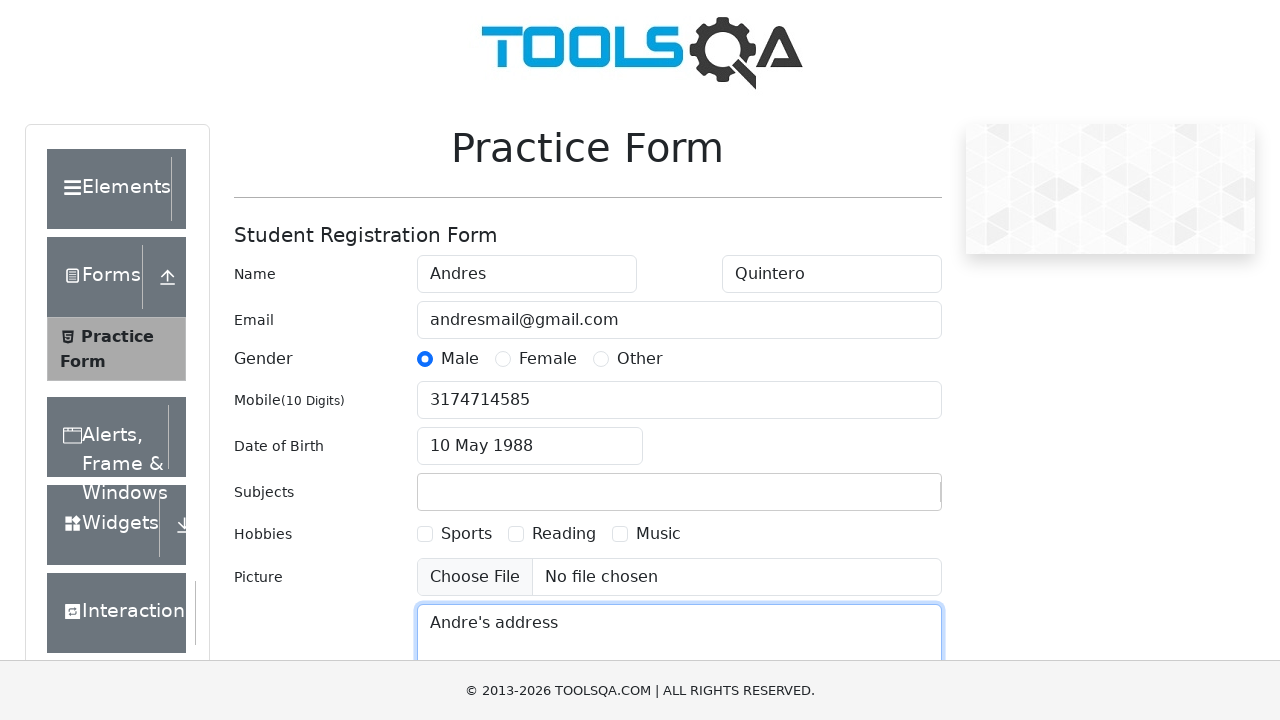

Scrolled submit button into view
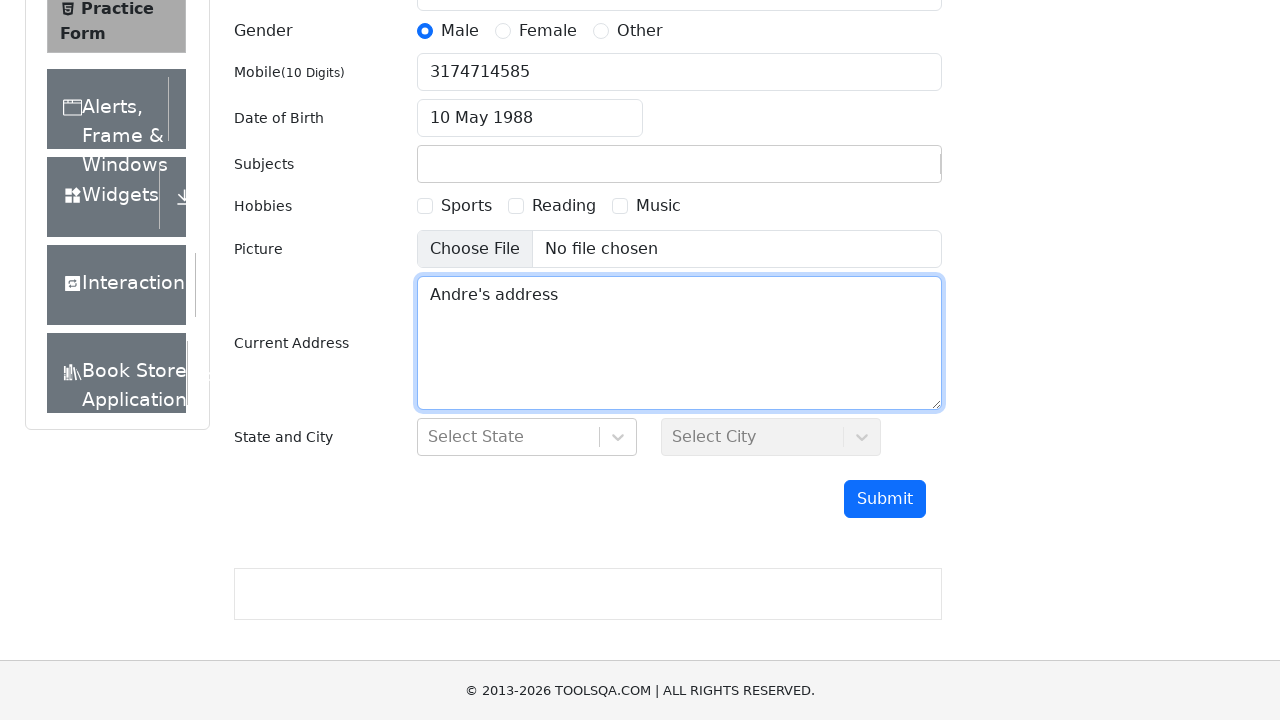

Clicked submit button to submit the form at (885, 499) on #submit
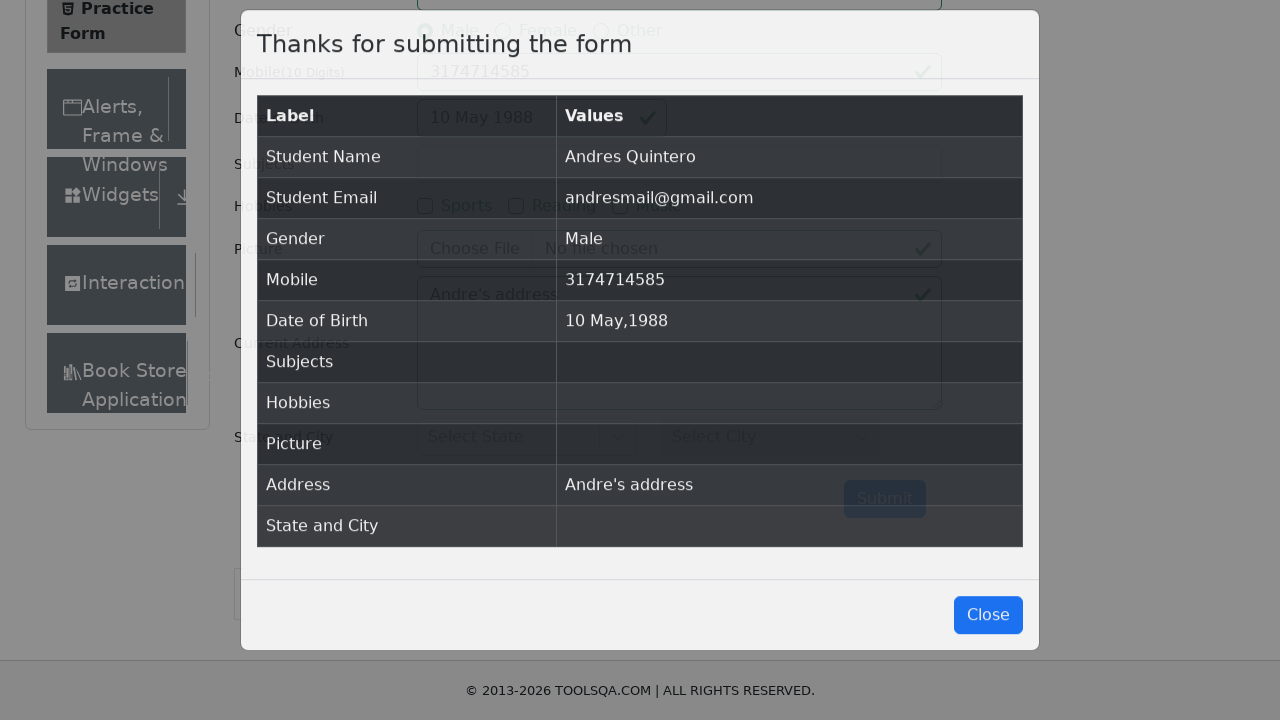

Confirmation modal appeared
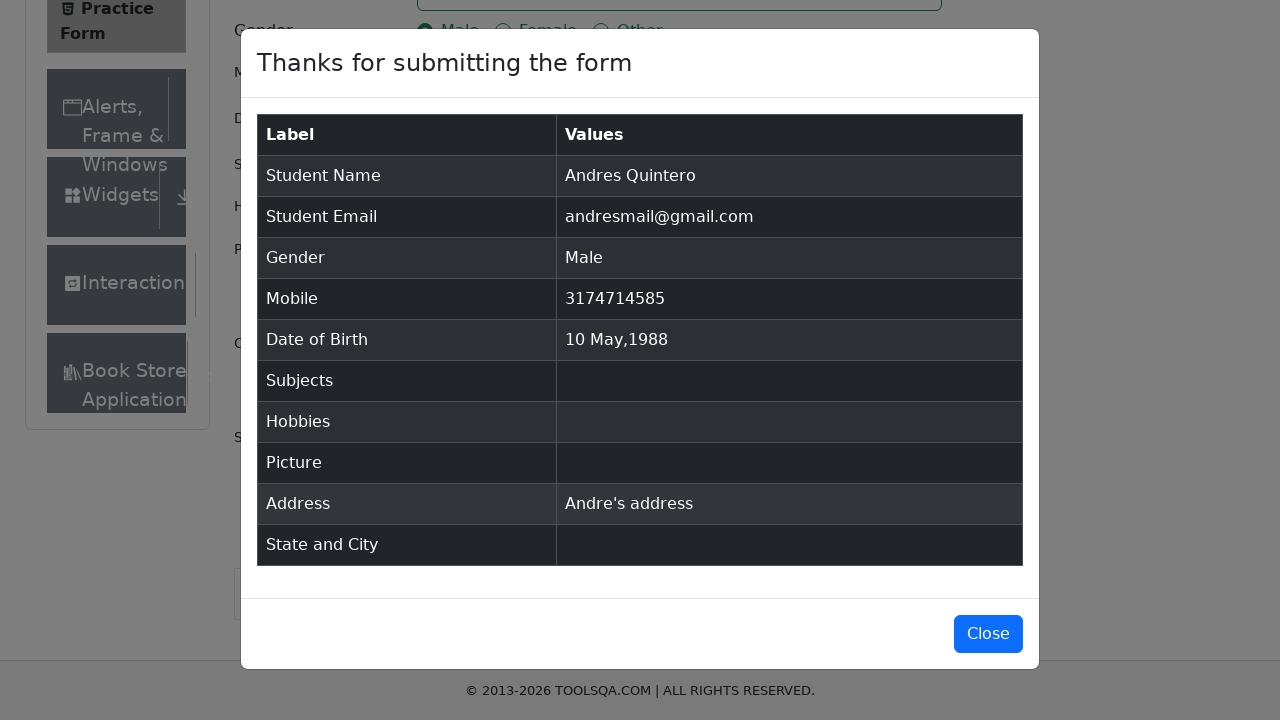

Verified confirmation modal contains 'Thanks' message
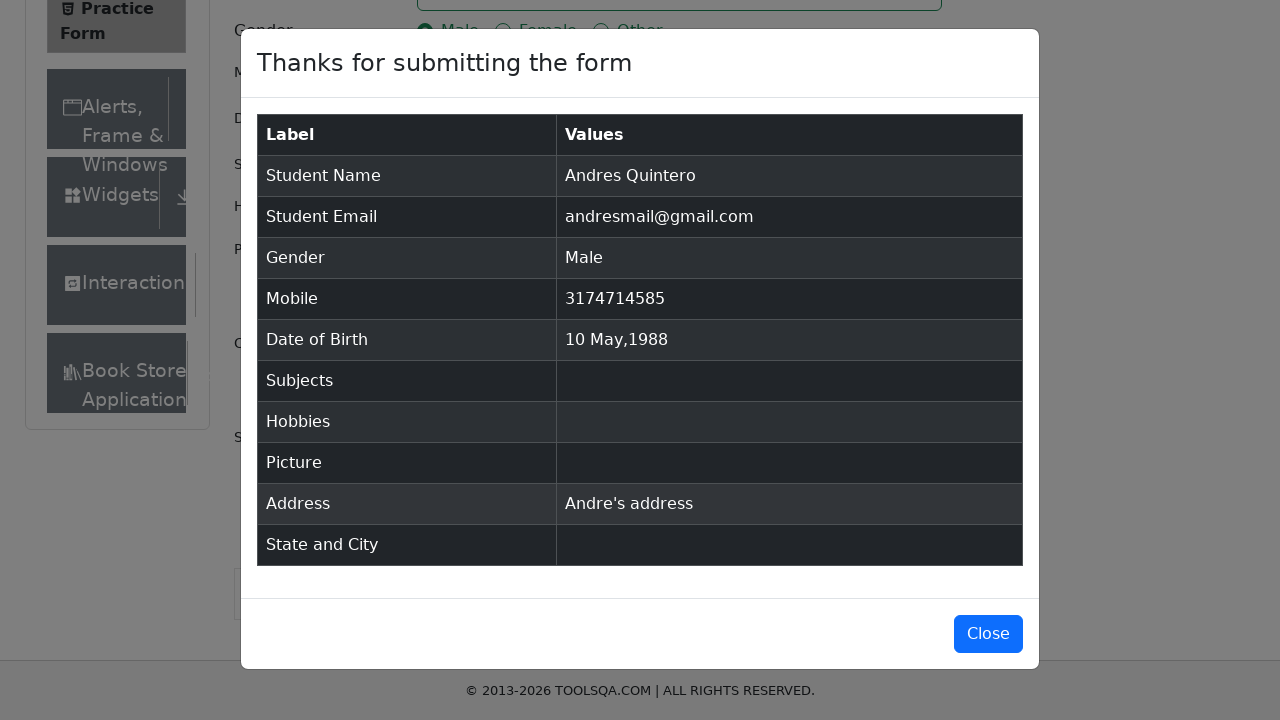

Verified phone number '3174714585' is displayed in confirmation table
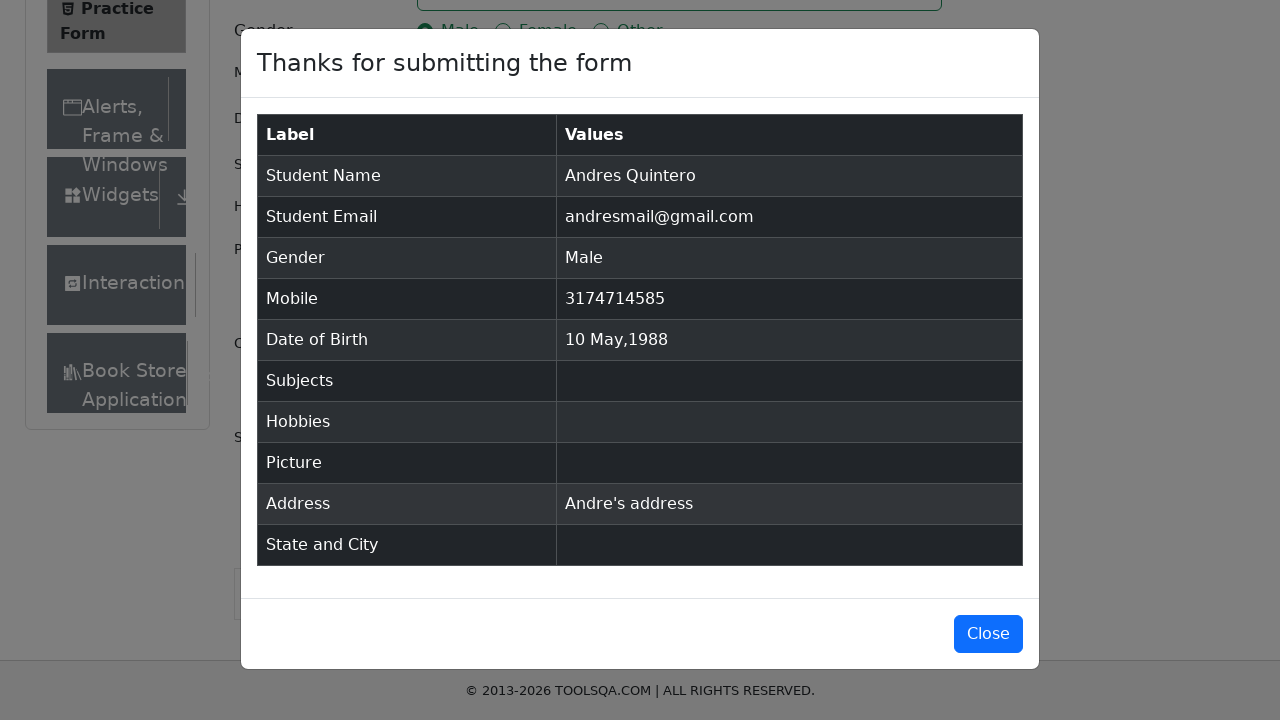

Clicked close button to close the confirmation modal at (988, 634) on #closeLargeModal
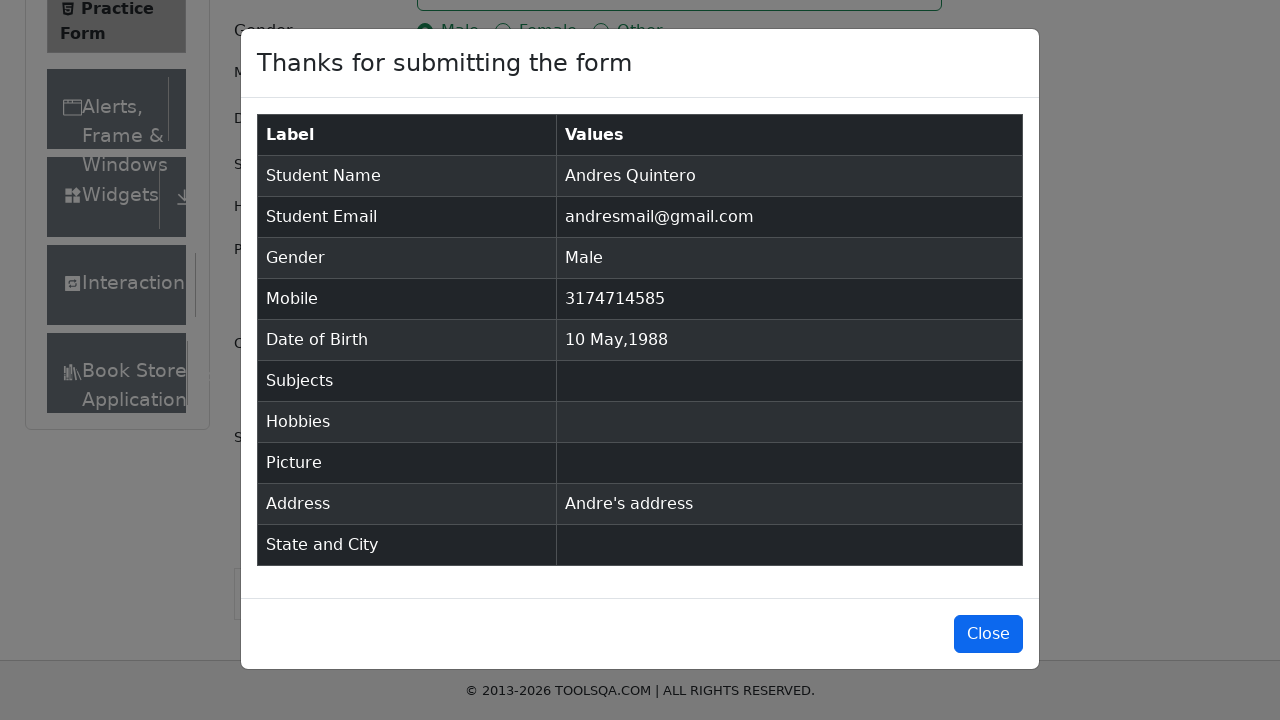

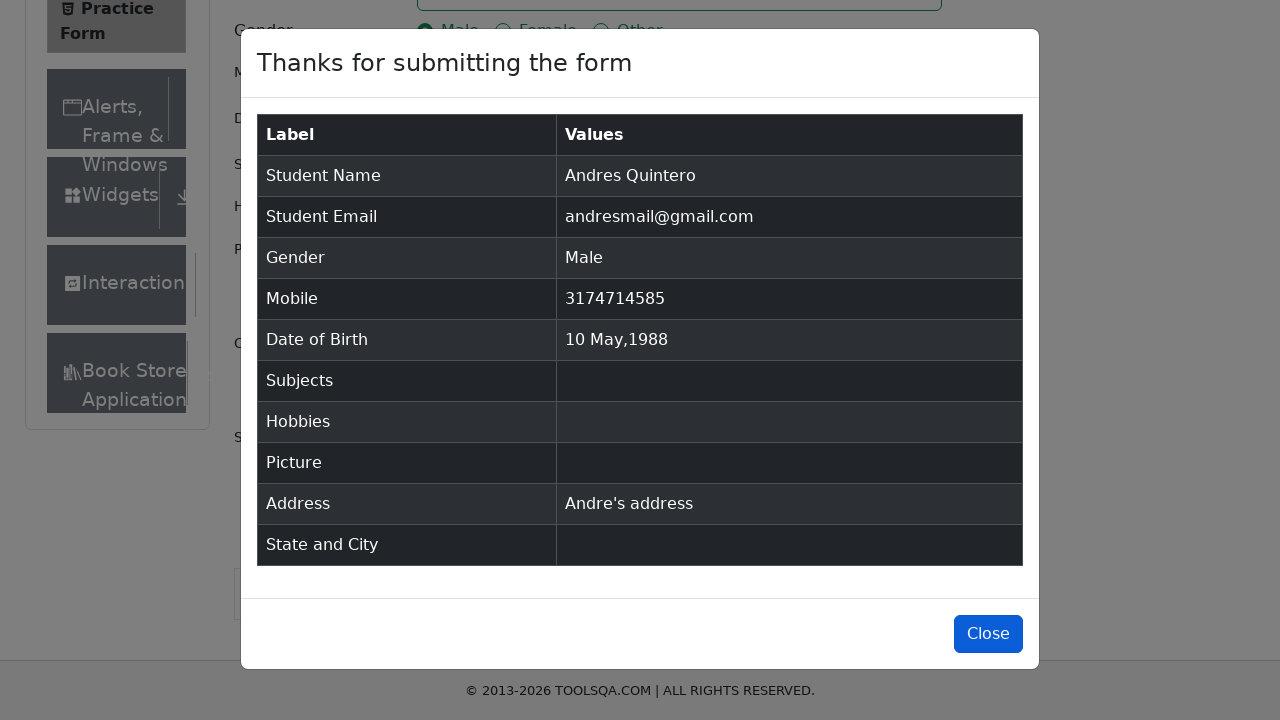